Tests a contact form submission by filling in name and email fields, clicking submit, and verifying the success message appears with the correct content.

Starting URL: https://otus.home.kartushin.su/training.html

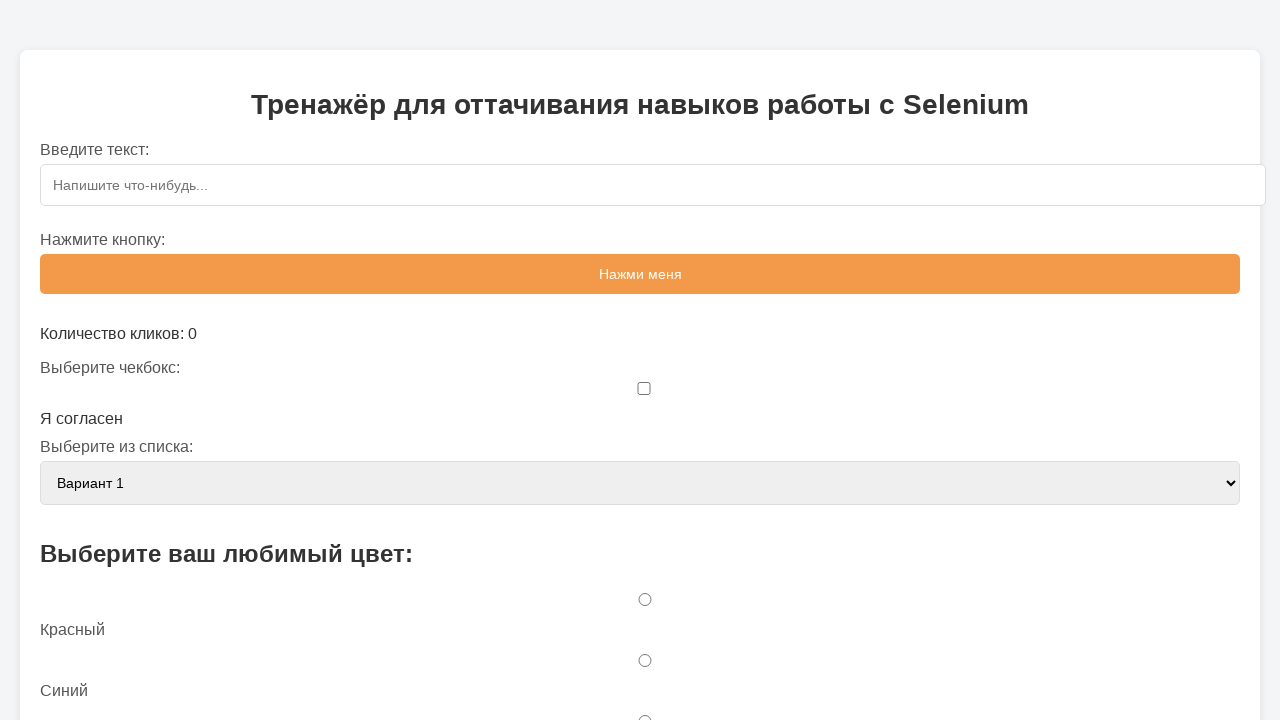

Filled name field with 'John Smith' on #name
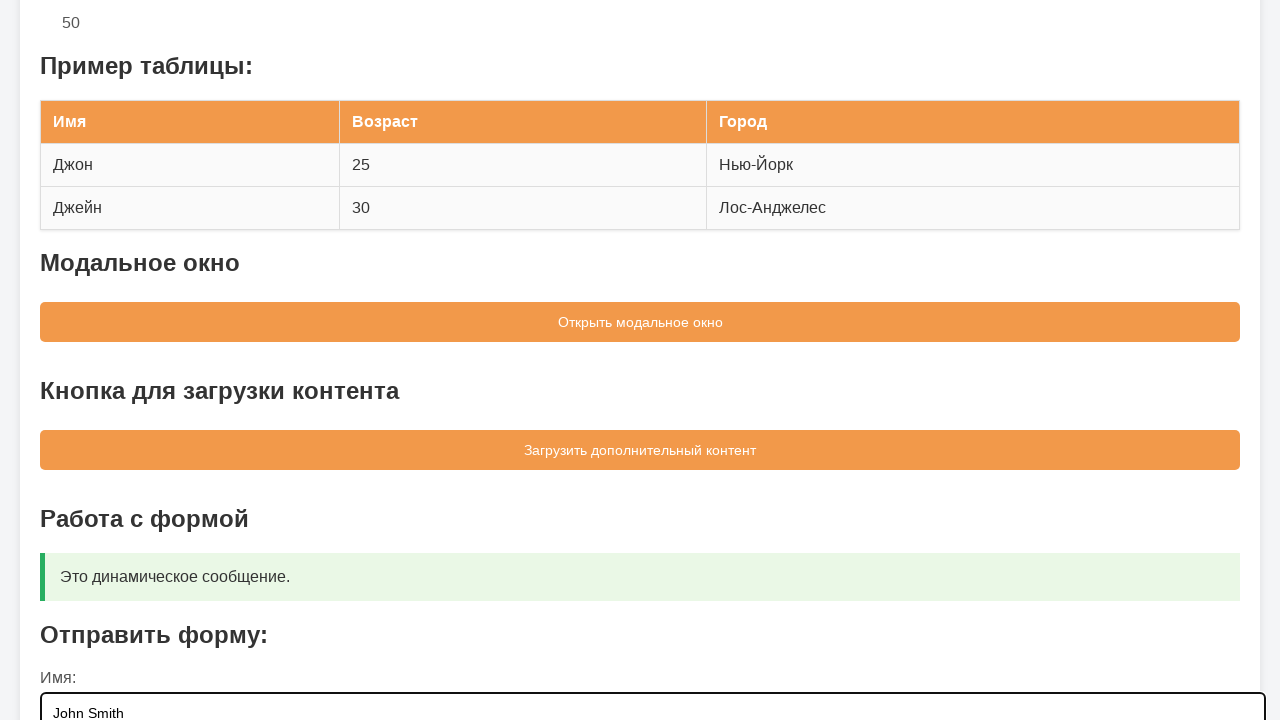

Filled email field with 'john.smith@example.com' on #email
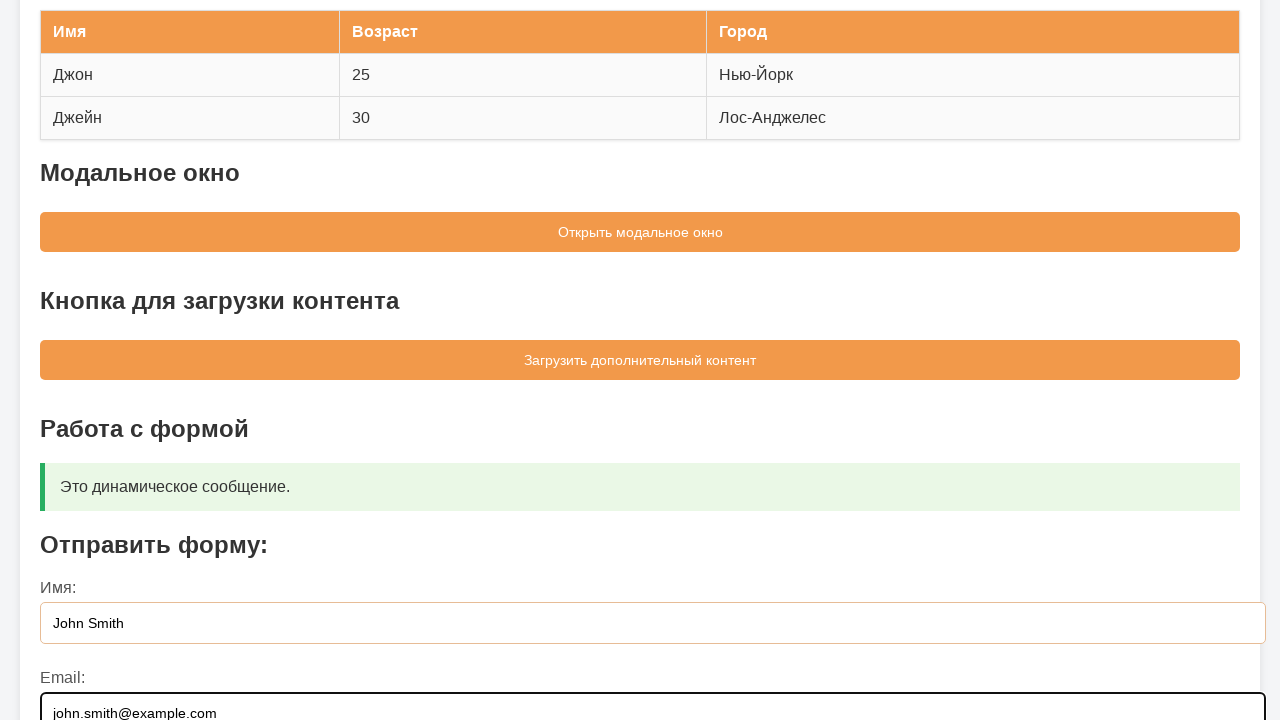

Clicked submit button at (640, 559) on button:has-text('Отправить')
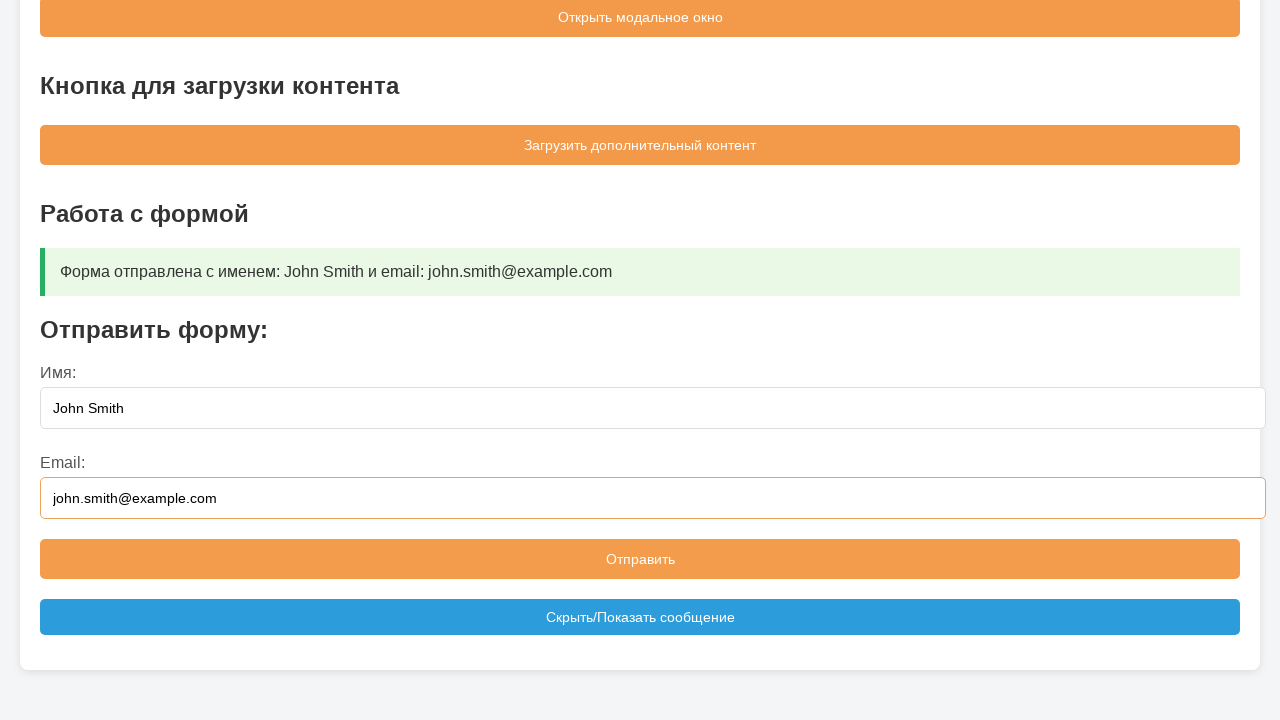

Success message appeared in messageBox
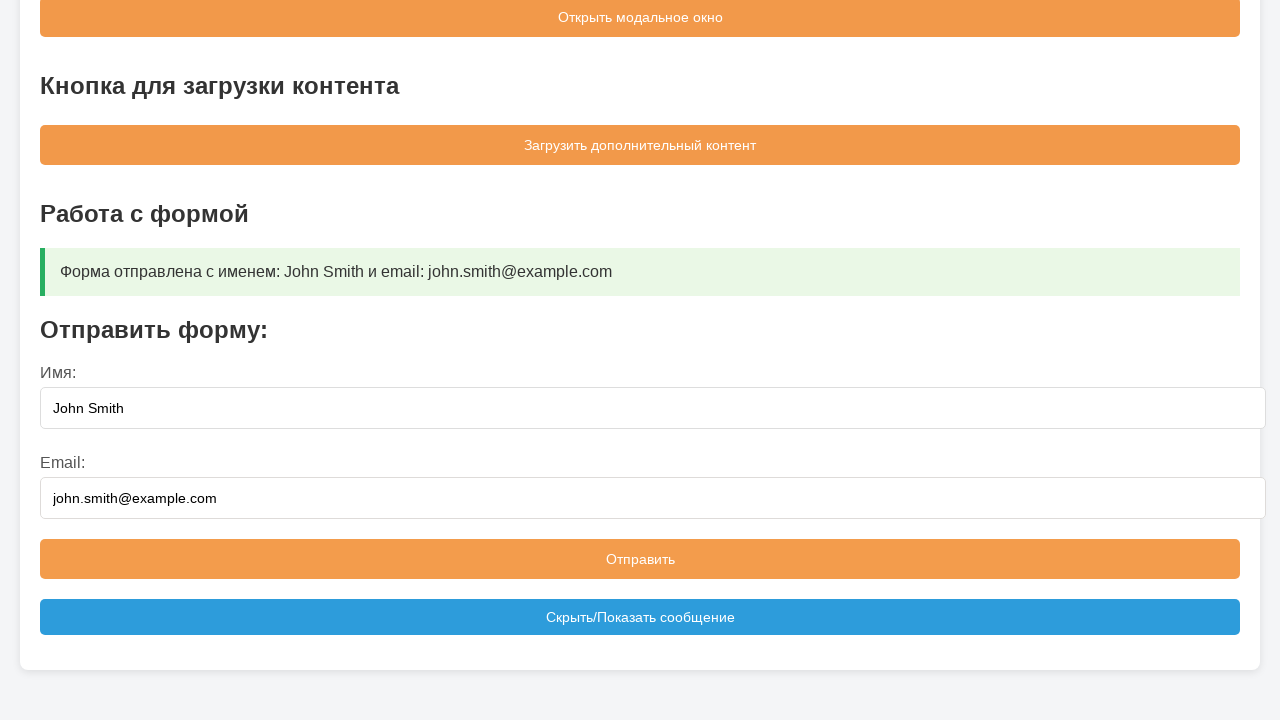

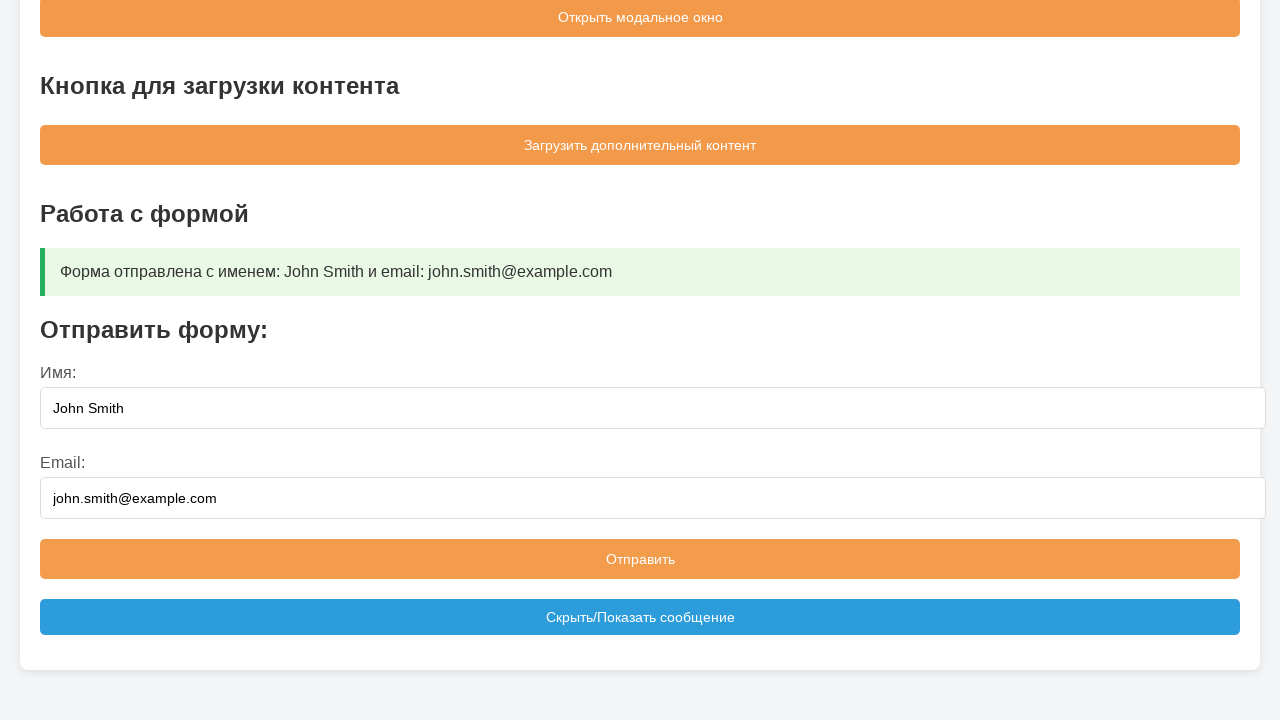